Tests form filling workflow by clicking a dynamically calculated link text, then filling in personal information fields (first name, last name, city, country) and submitting the form.

Starting URL: http://suninjuly.github.io/find_link_text

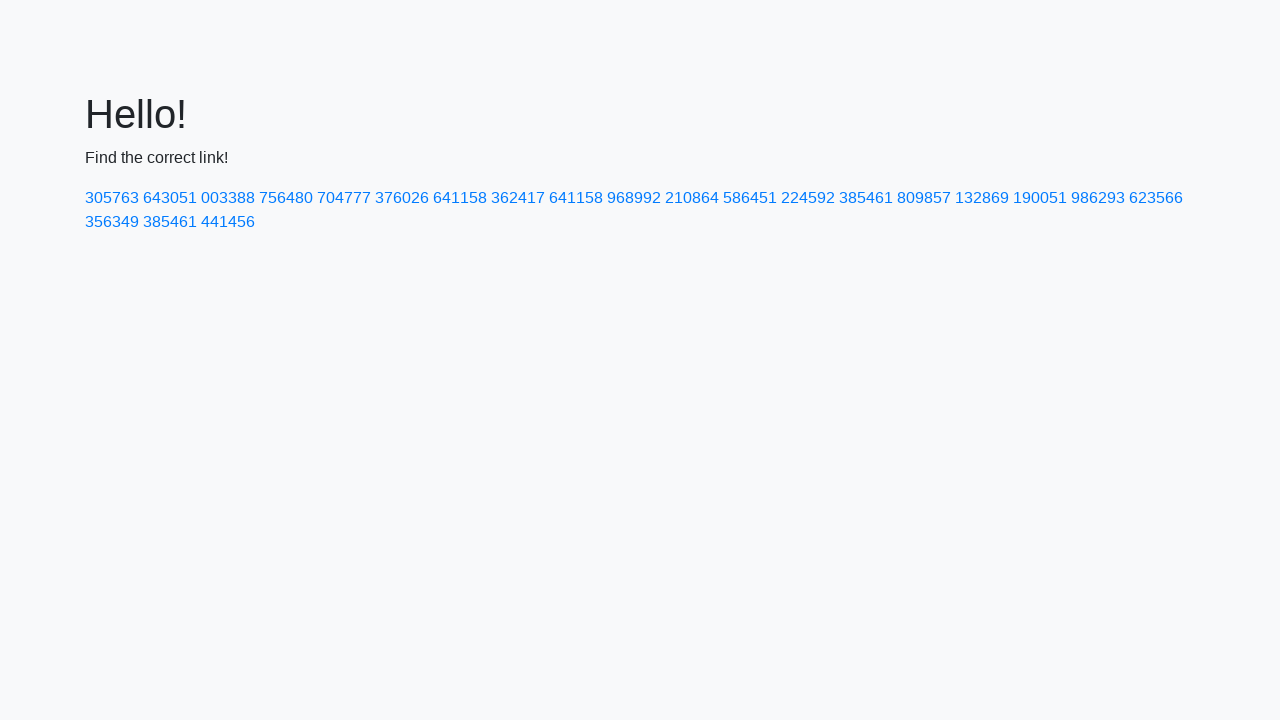

Clicked dynamically calculated link with text '224592' at (808, 198) on text=224592
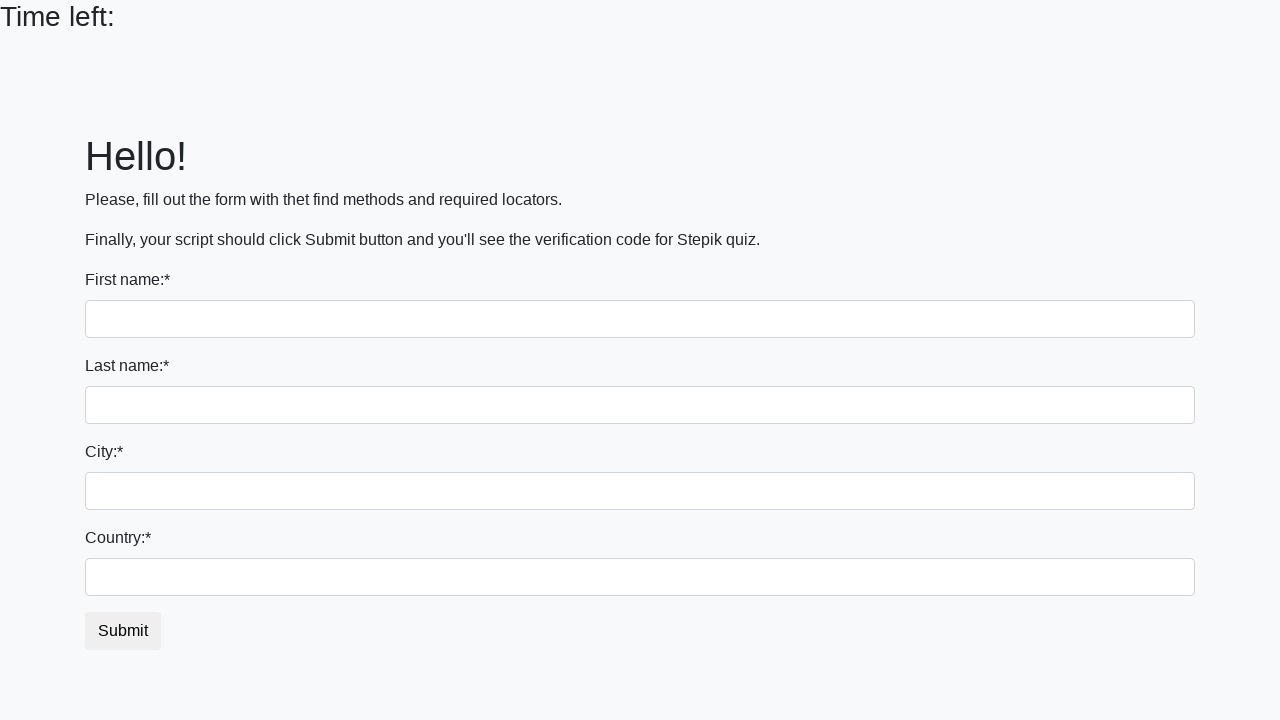

Filled first name field with 'Ivan' on input:first-of-type
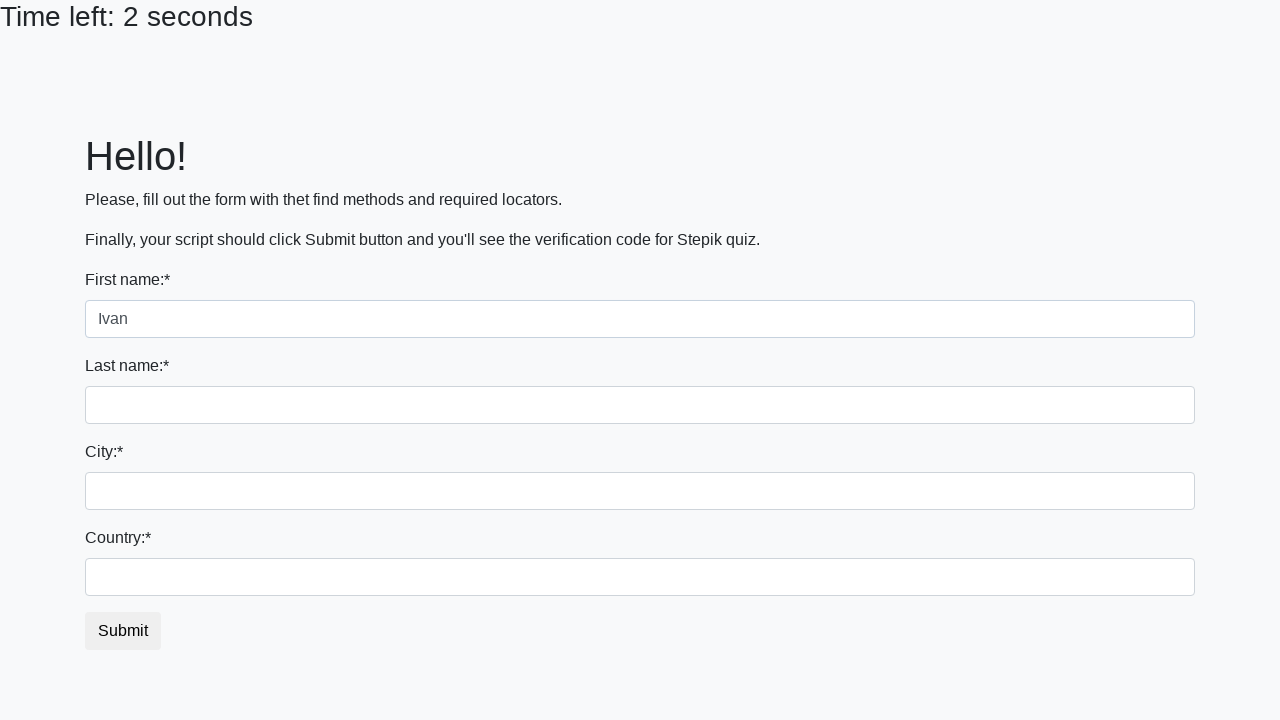

Filled last name field with 'Petrov' on input[name='last_name']
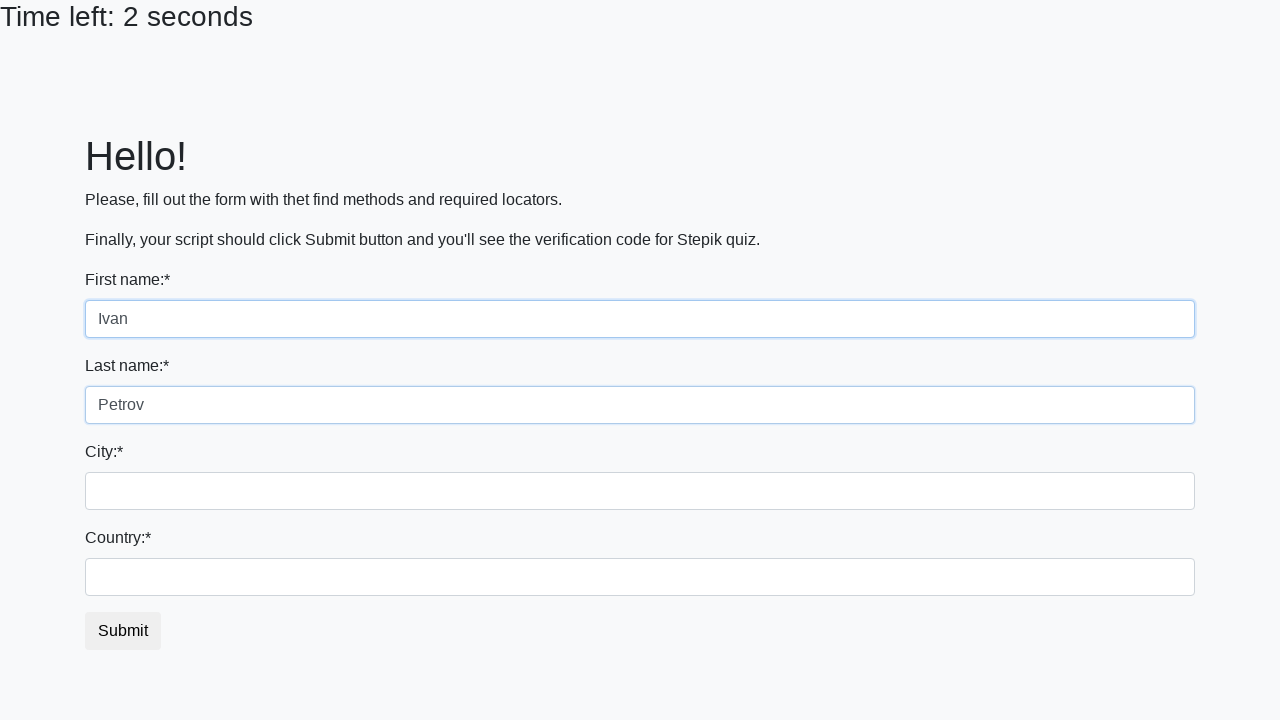

Filled city field with 'Smolensk' on .city
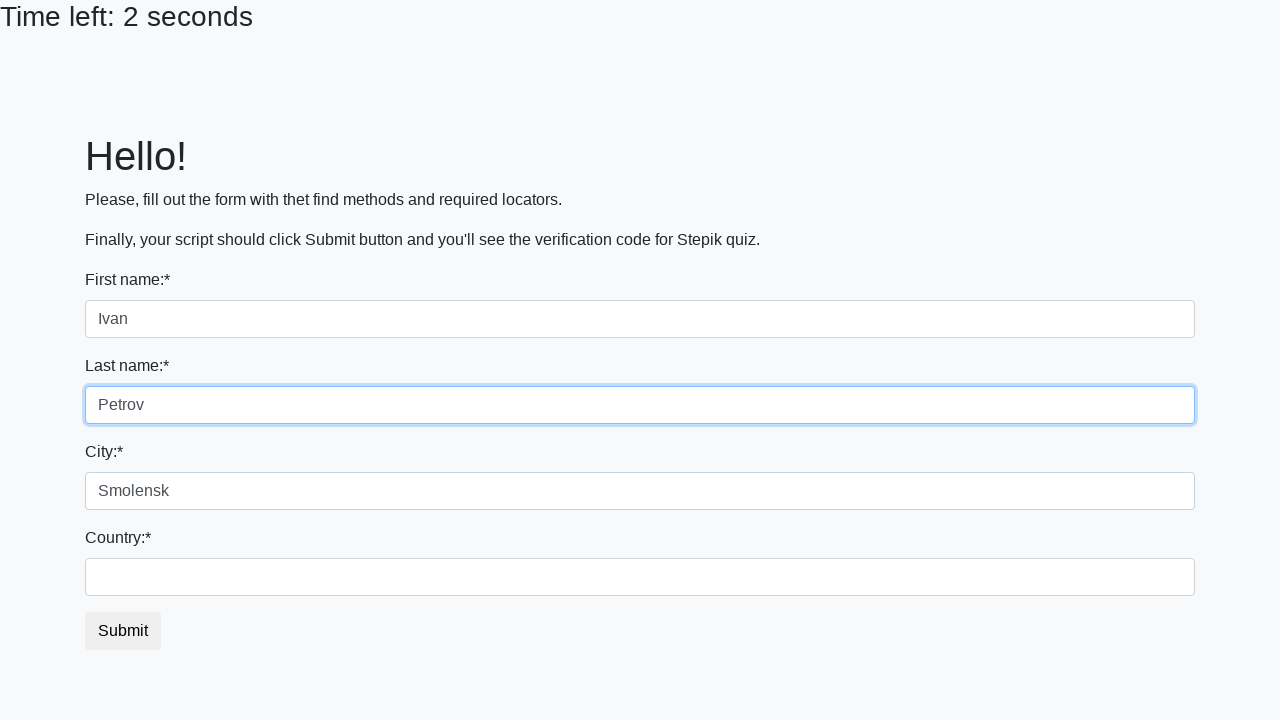

Filled country field with 'Russia' on #country
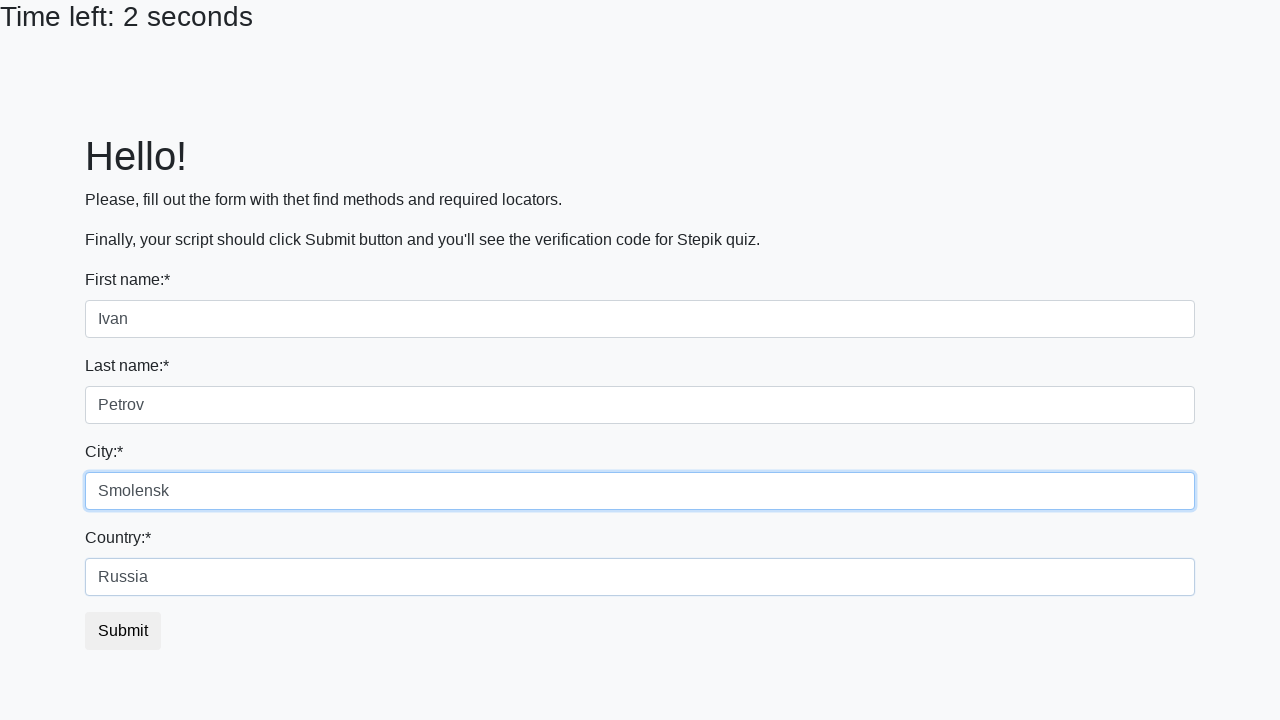

Clicked submit button to submit form at (123, 631) on button.btn
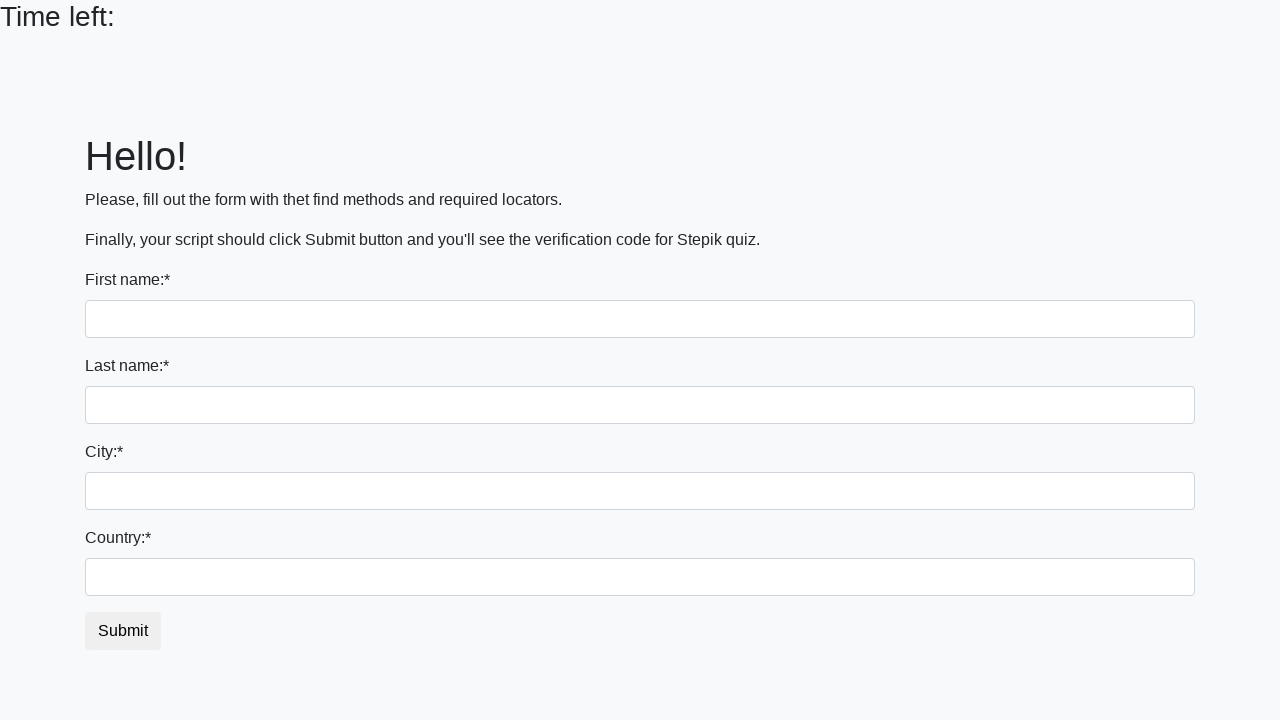

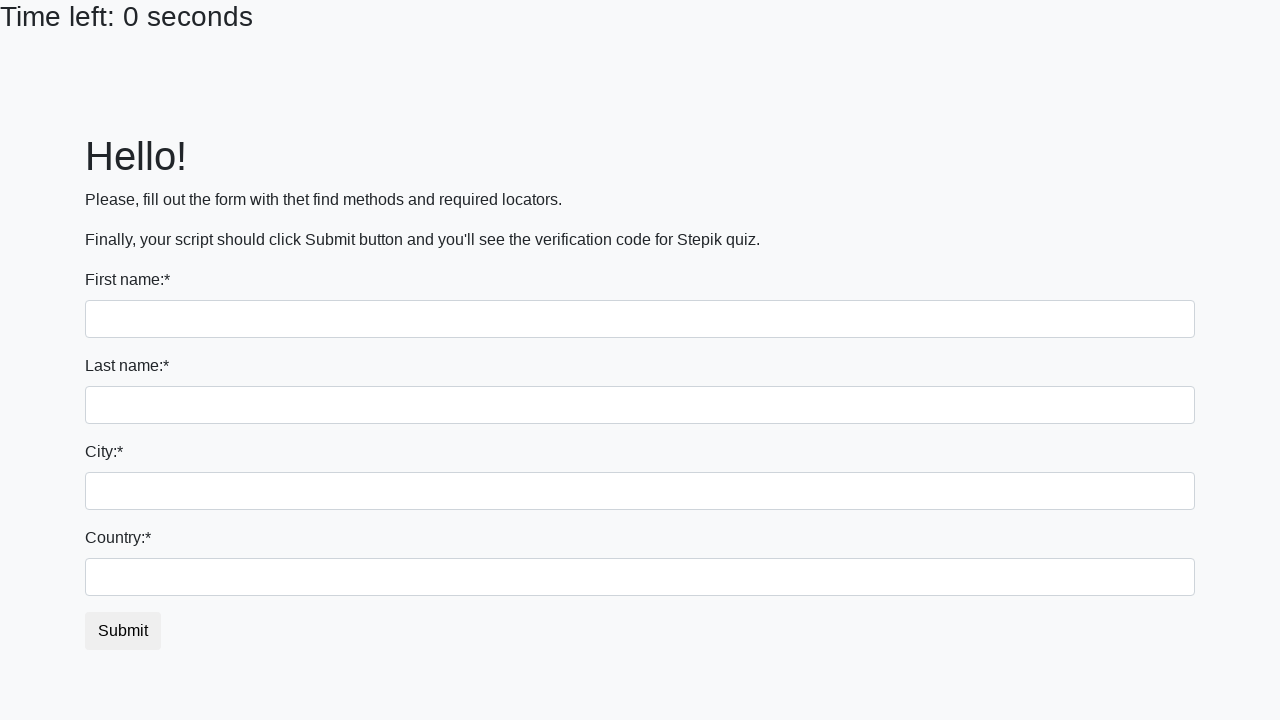